Tests dropdown selection functionality by selecting currency options using different methods (by index, by value, and by visible text)

Starting URL: https://rahulshettyacademy.com/dropdownsPractise/

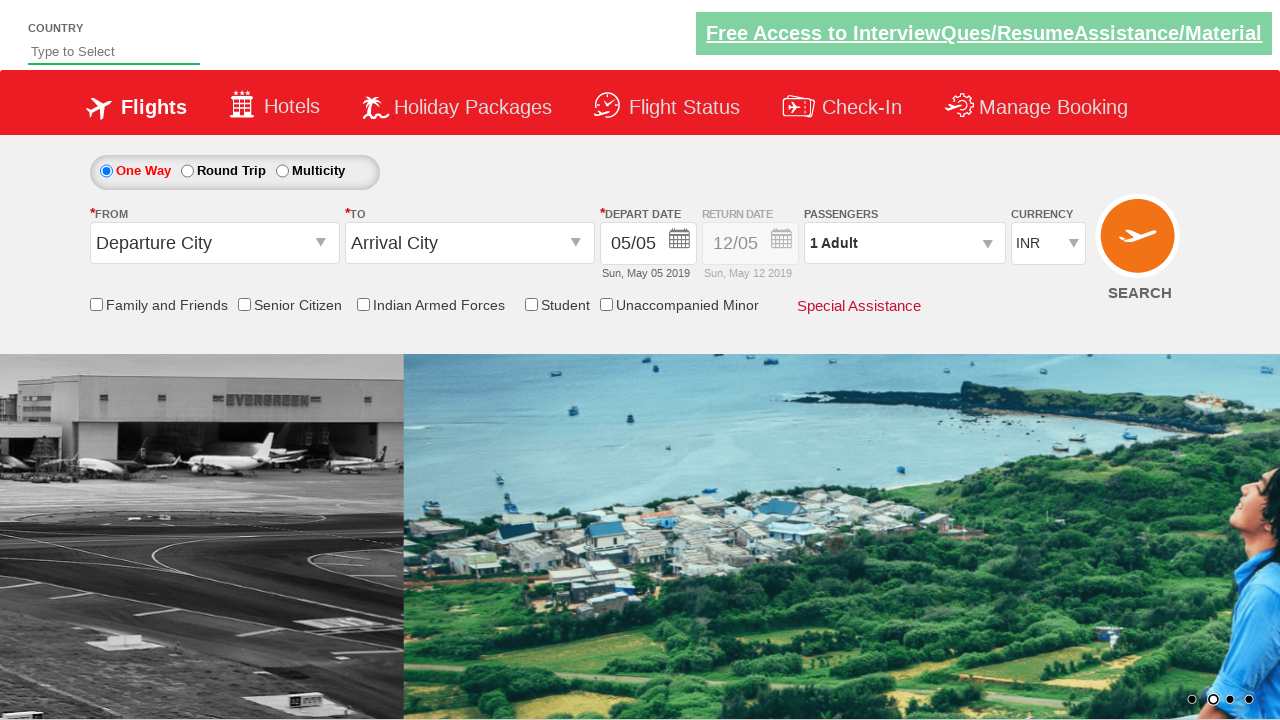

Located currency dropdown element
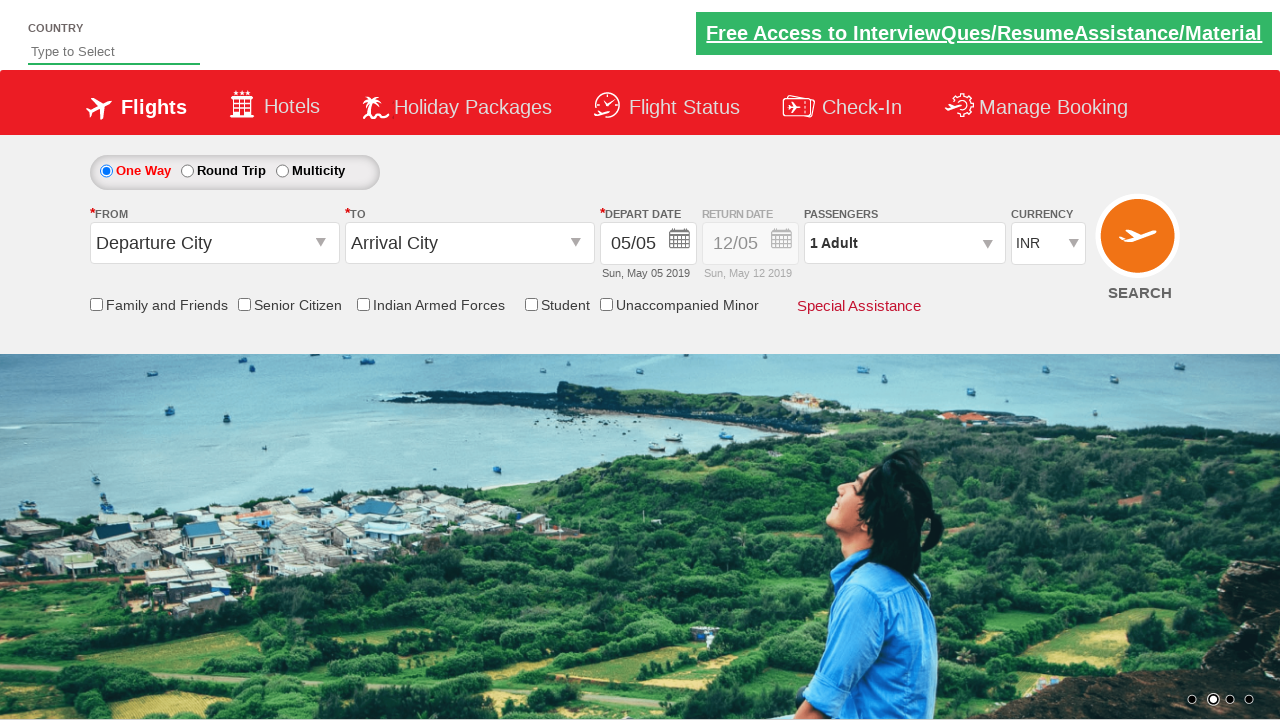

Selected dropdown option by index 3 (4th option) on #ctl00_mainContent_DropDownListCurrency
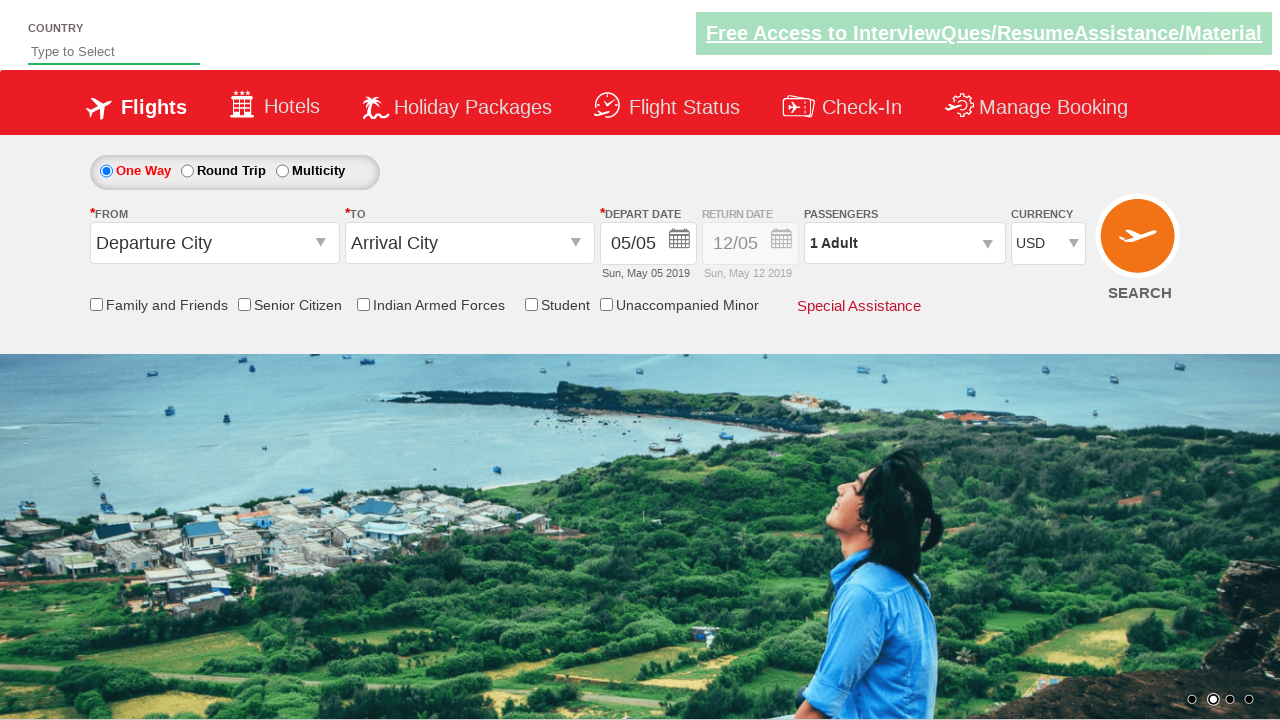

Selected dropdown option by value 'AED' on #ctl00_mainContent_DropDownListCurrency
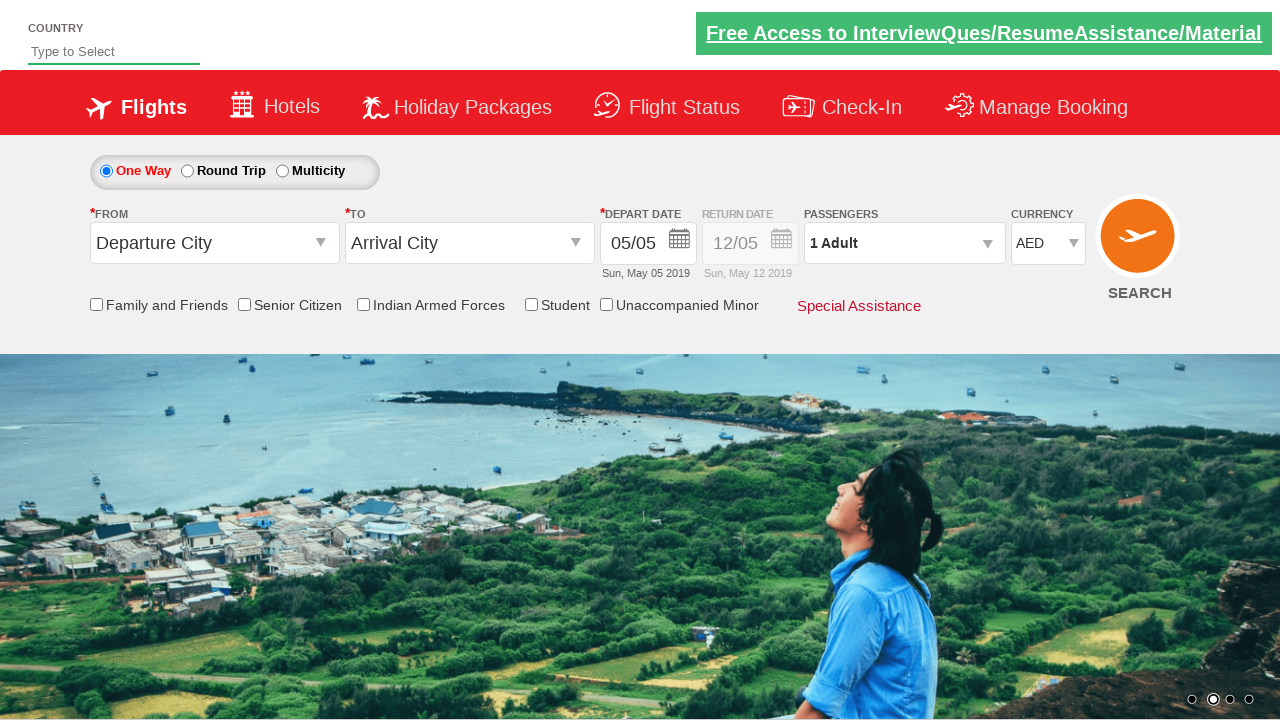

Selected dropdown option by visible text 'INR' on #ctl00_mainContent_DropDownListCurrency
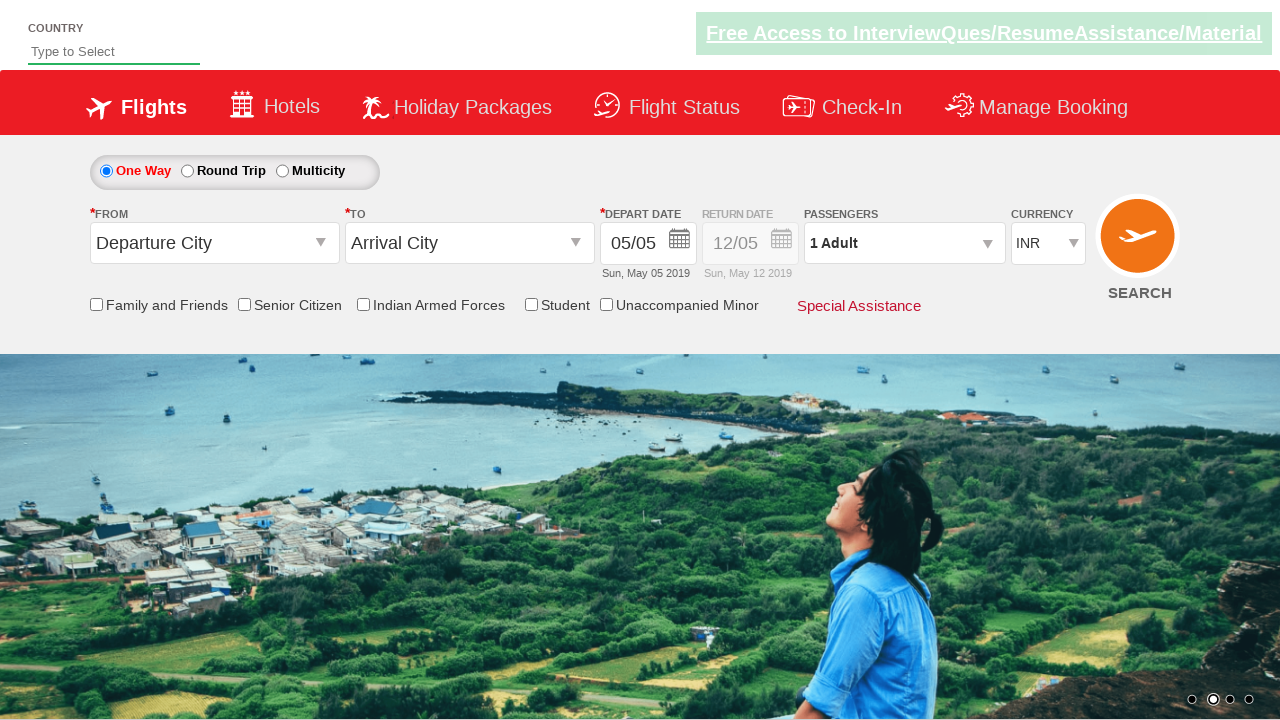

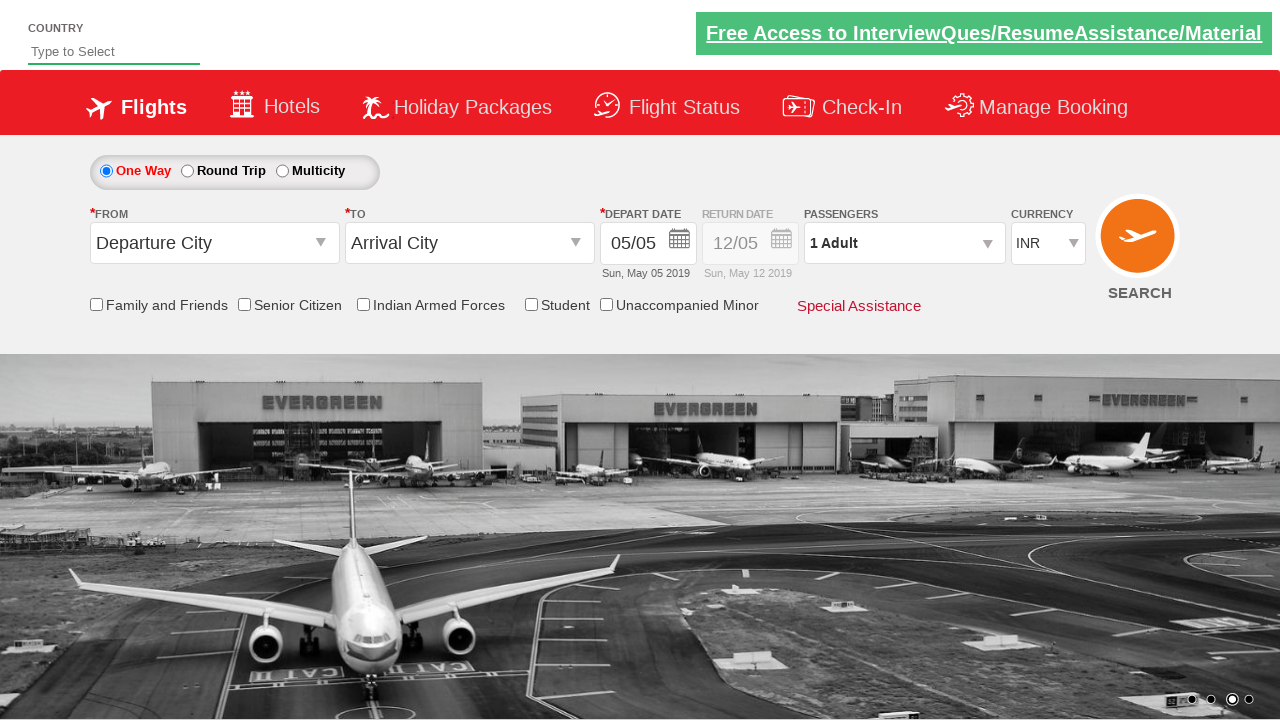